Tests form input functionality on Medimention website by filling input fields that have names starting with 'na' using XPath starts-with selector

Starting URL: https://www.medimention.com/

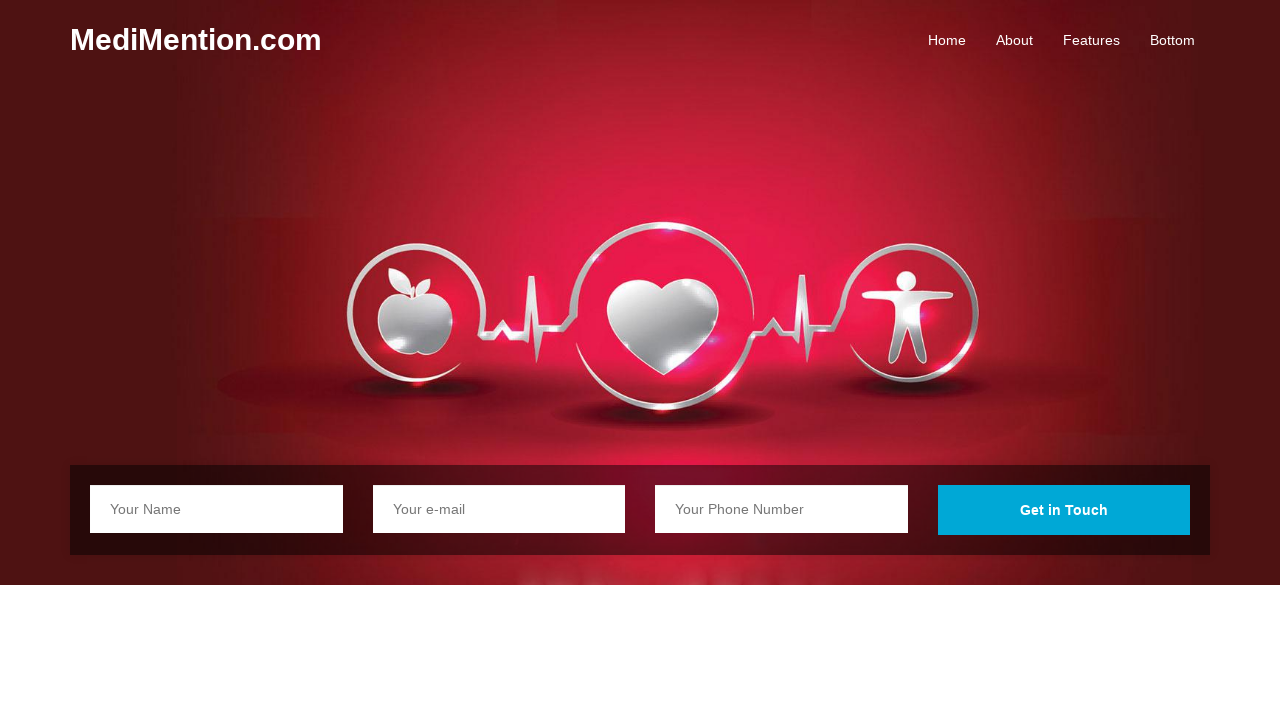

Navigated to Medimention website
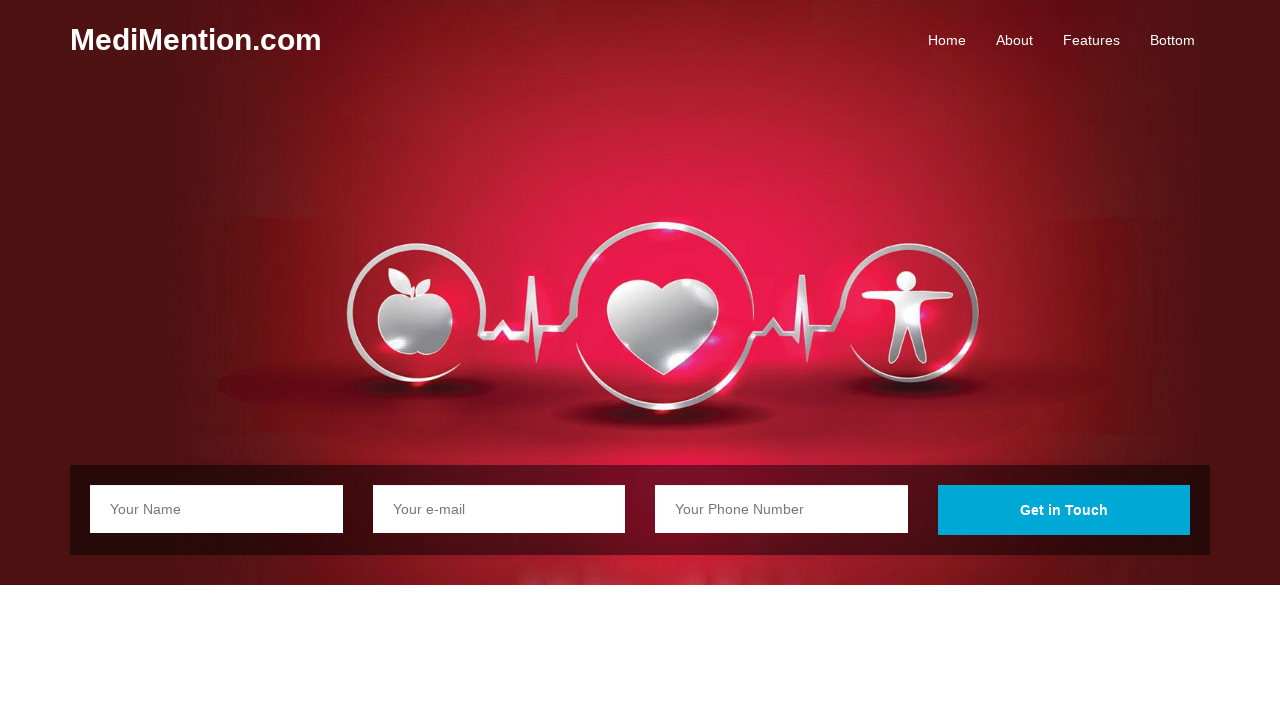

Filled first input field (name starting with 'na') with 'chandra' on xpath=//input[starts-with(@name,'na')] >> nth=0
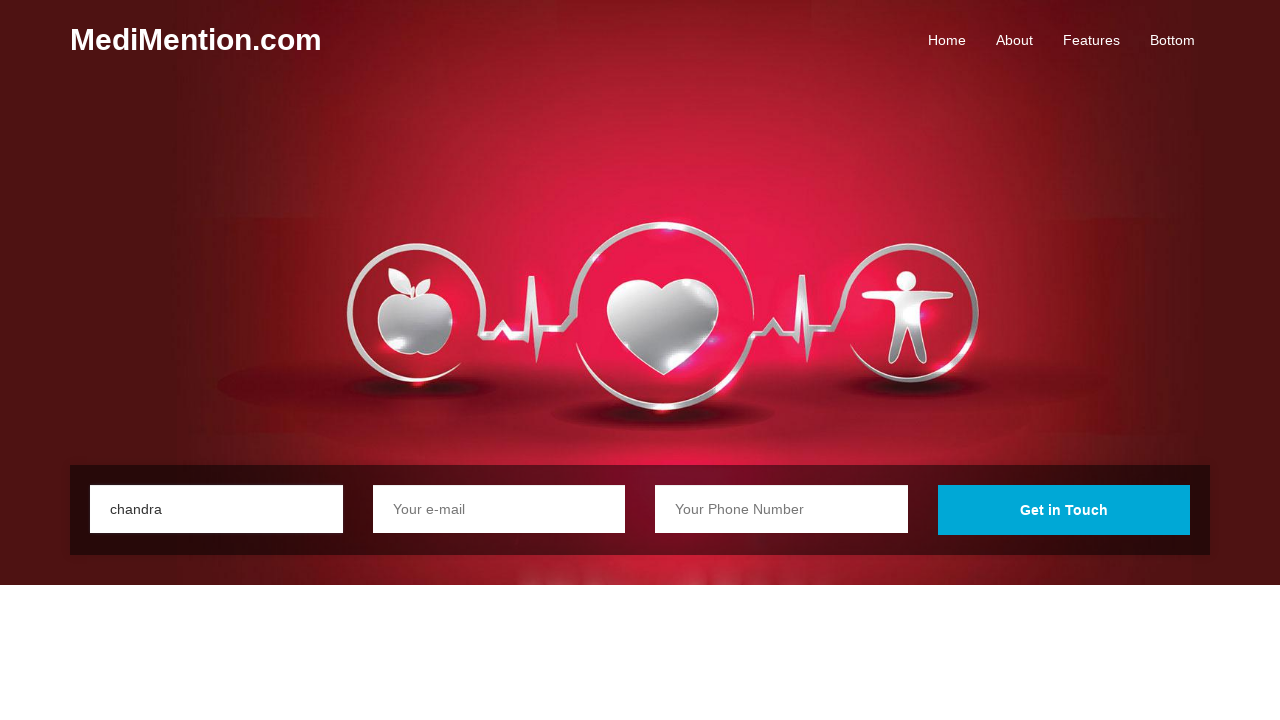

Filled second input field (name starting with 'na') with 'shekhar' on xpath=//input[starts-with(@name,'na')] >> nth=1
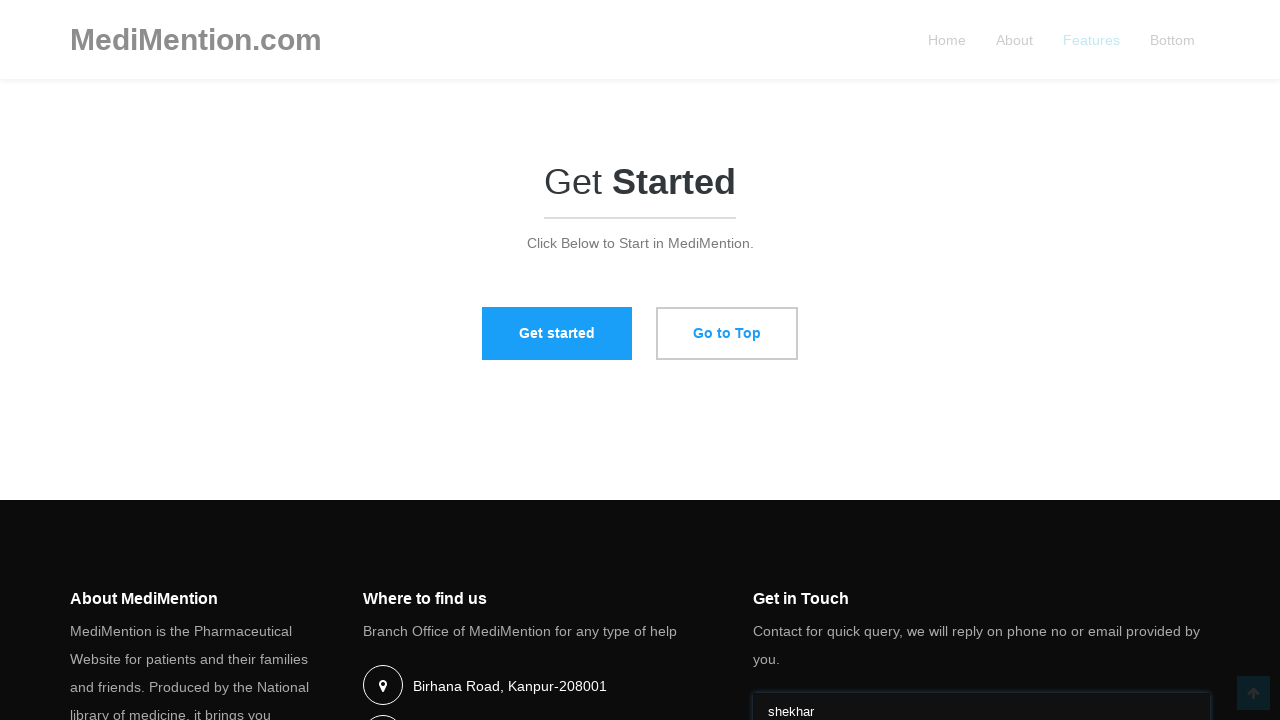

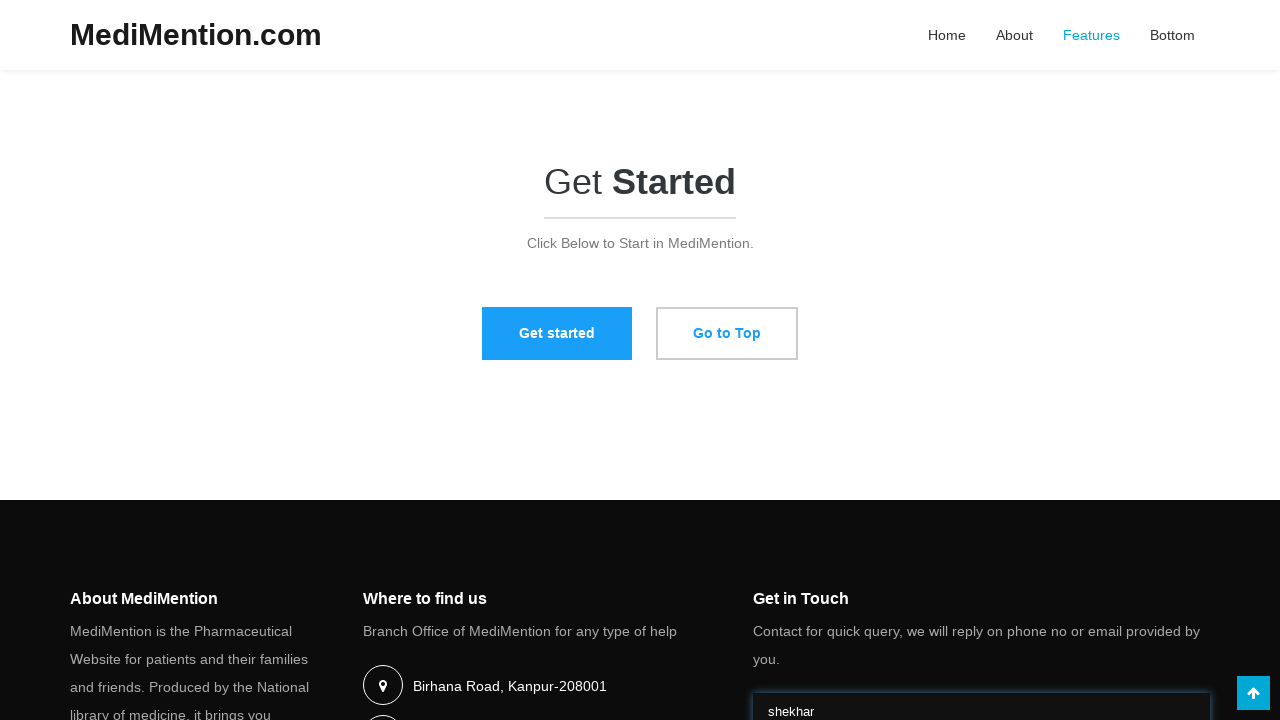